Tests navigation from home page to Products page by clicking the products link and verifying the URL

Starting URL: https://automationexercise.com

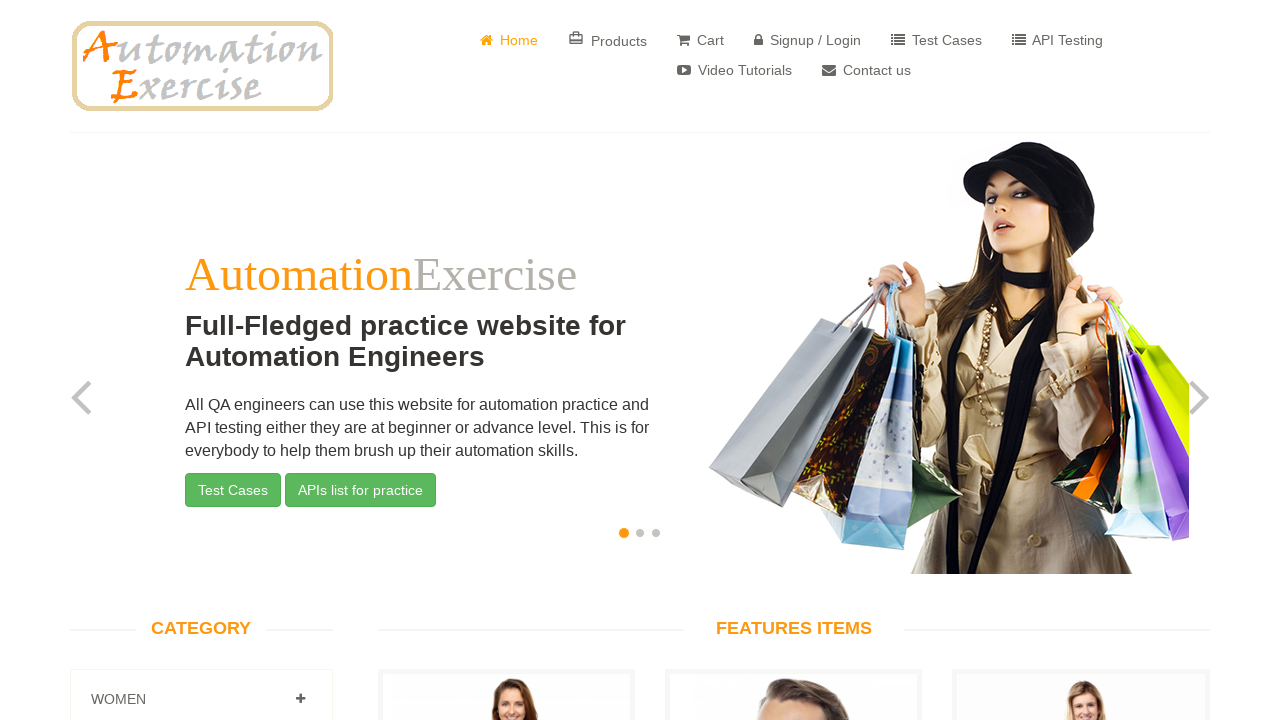

Clicked on the Products link at (608, 40) on a[href='/products']
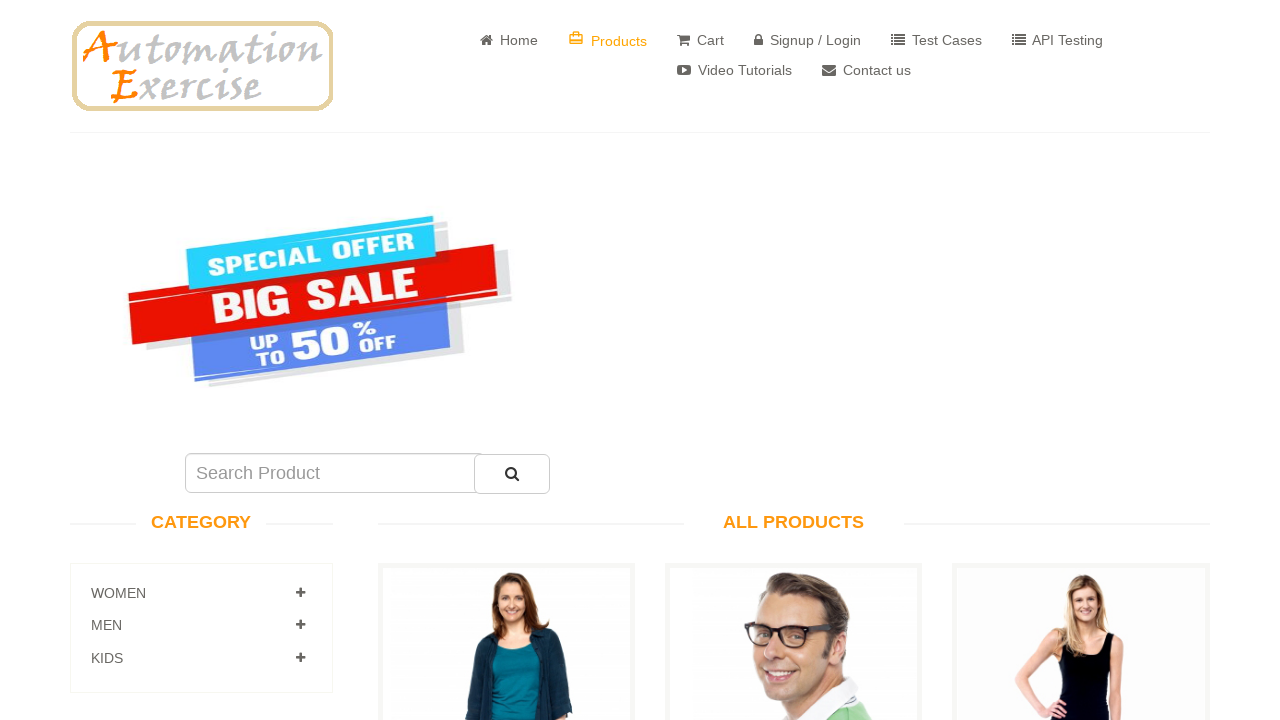

Products page loaded and URL verified
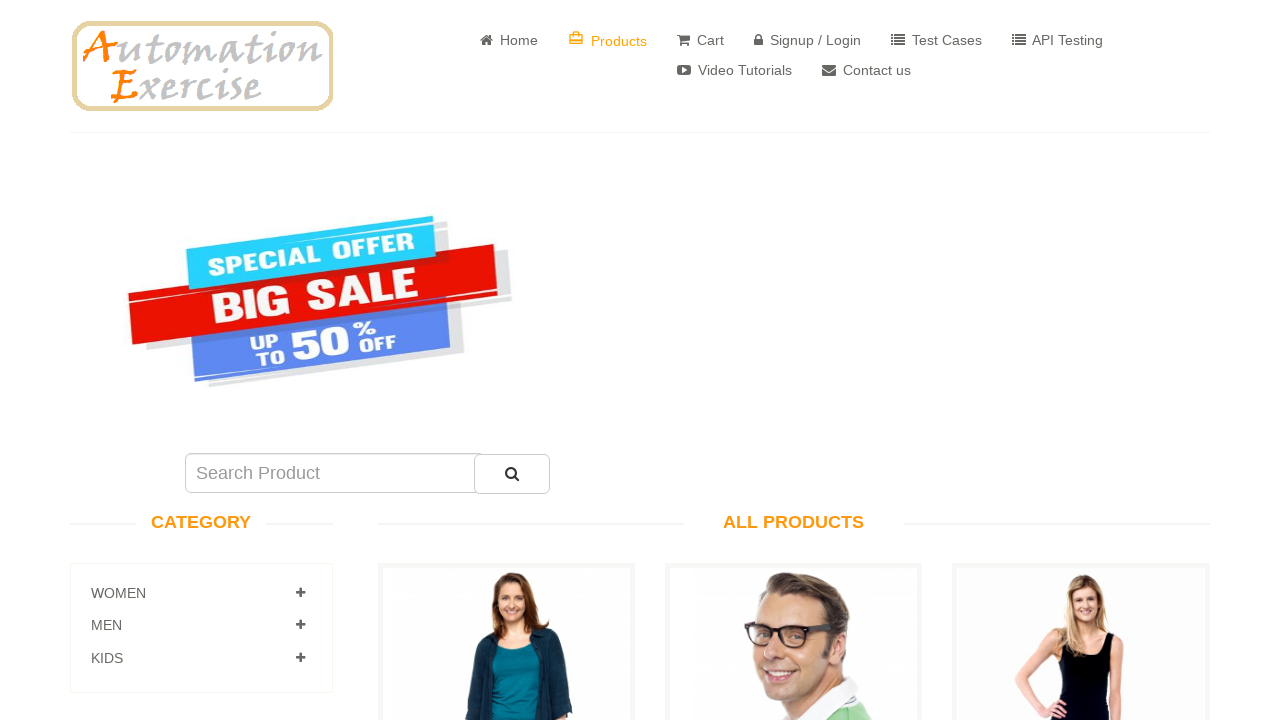

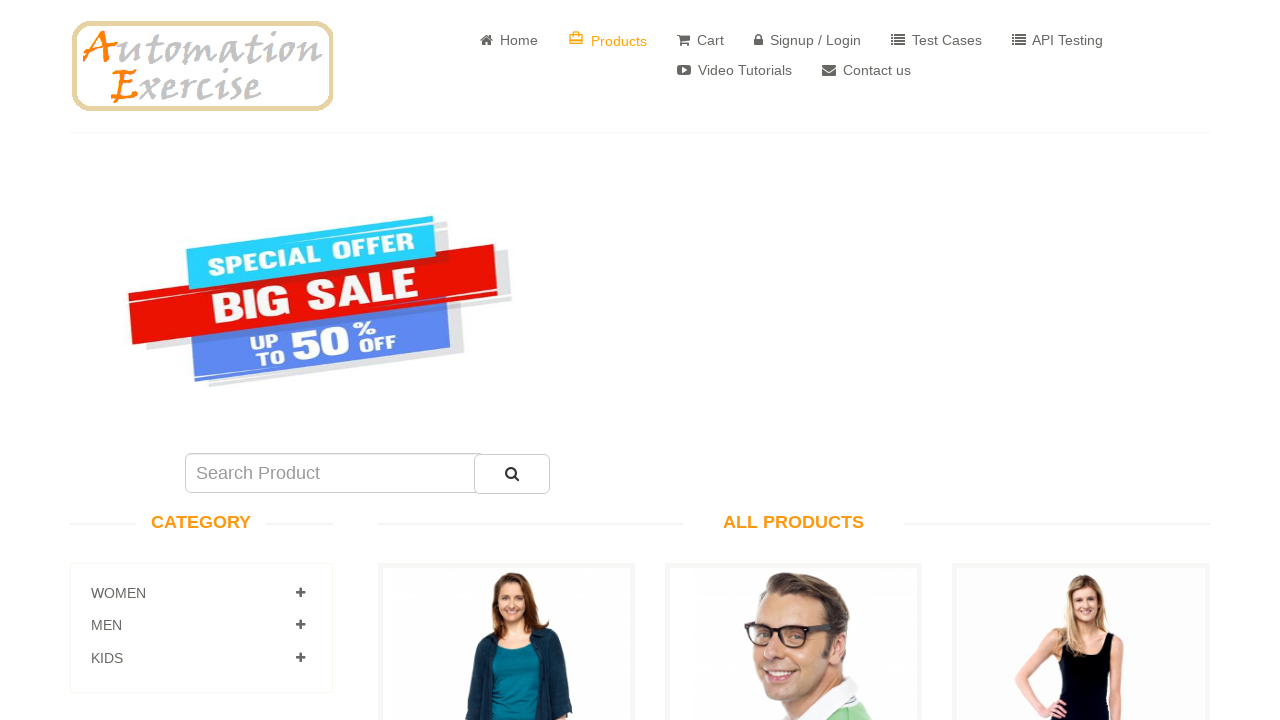